Tests tab/window handling by extracting a link's href and navigating to it, then going back

Starting URL: https://rahulshettyacademy.com/AutomationPractice/

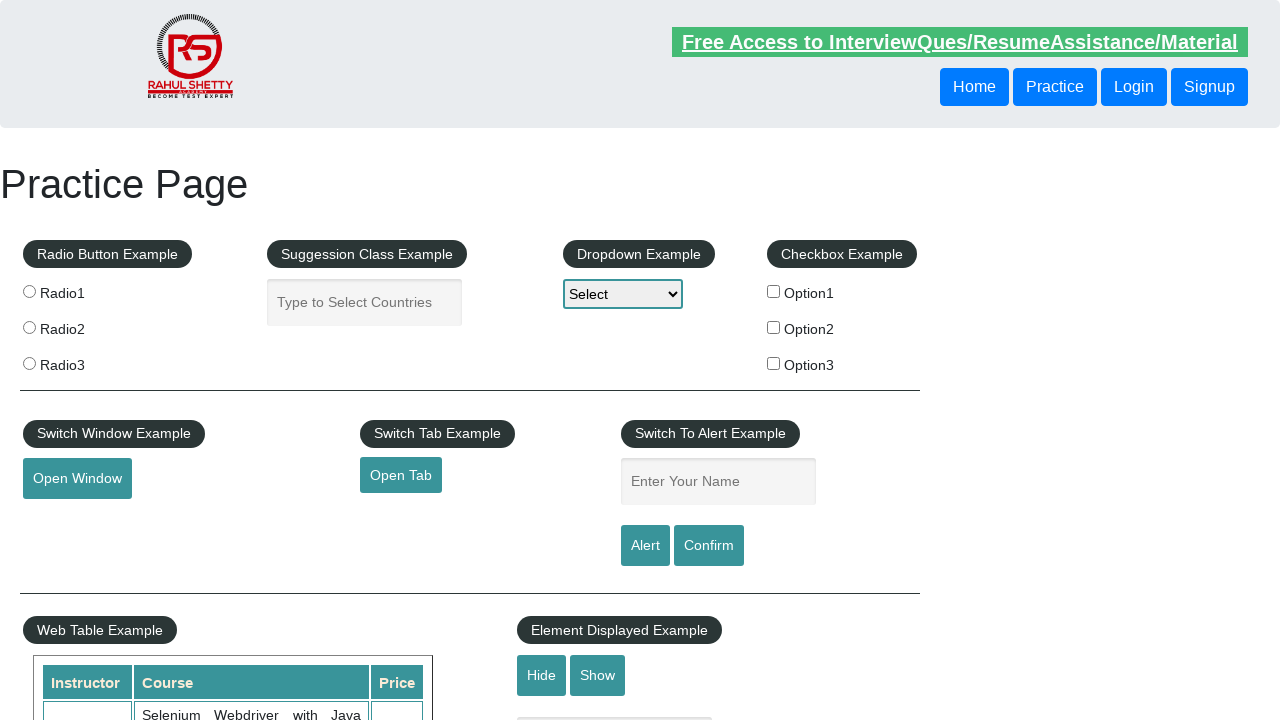

Extracted href attribute from opentab link
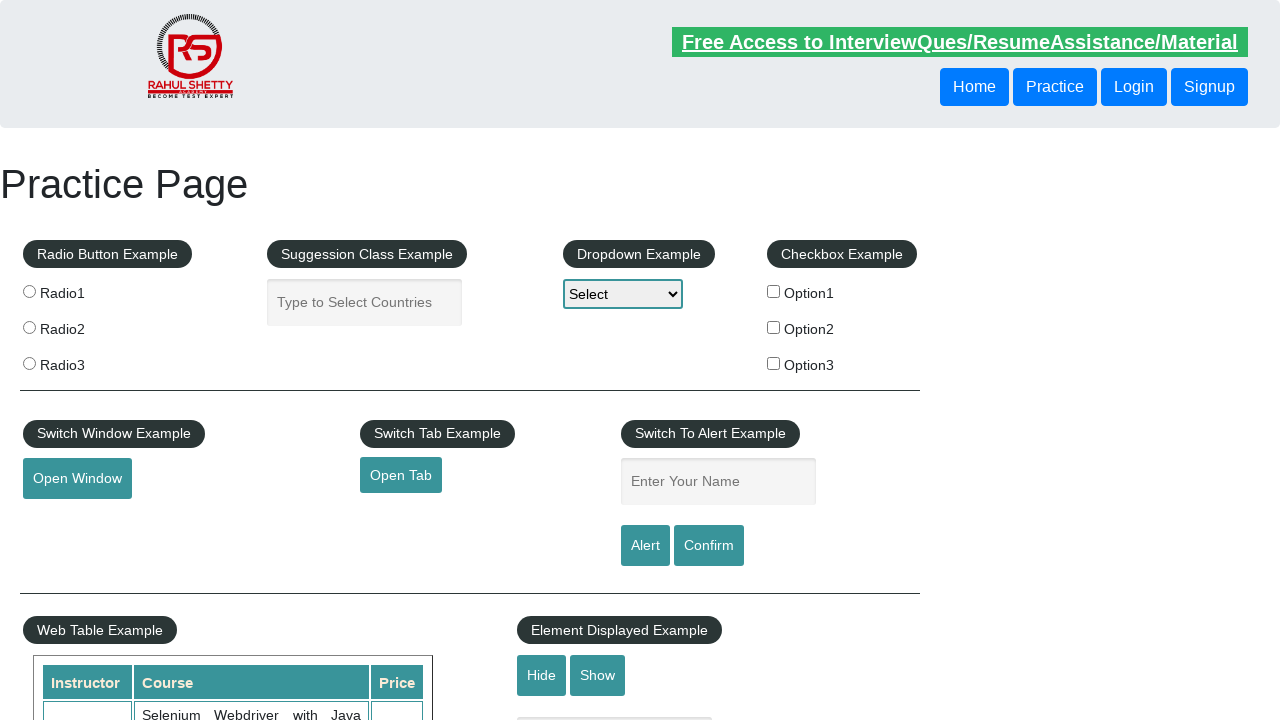

Navigated to extracted link URL
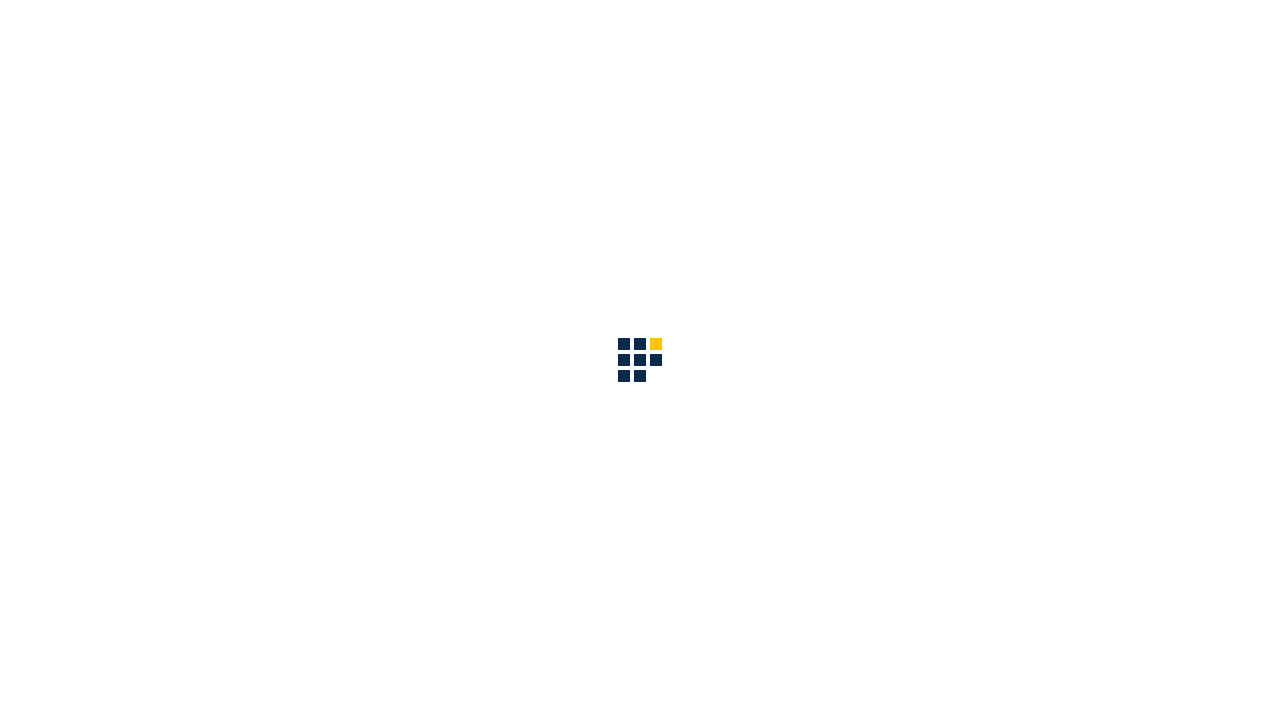

Navigated back to original page
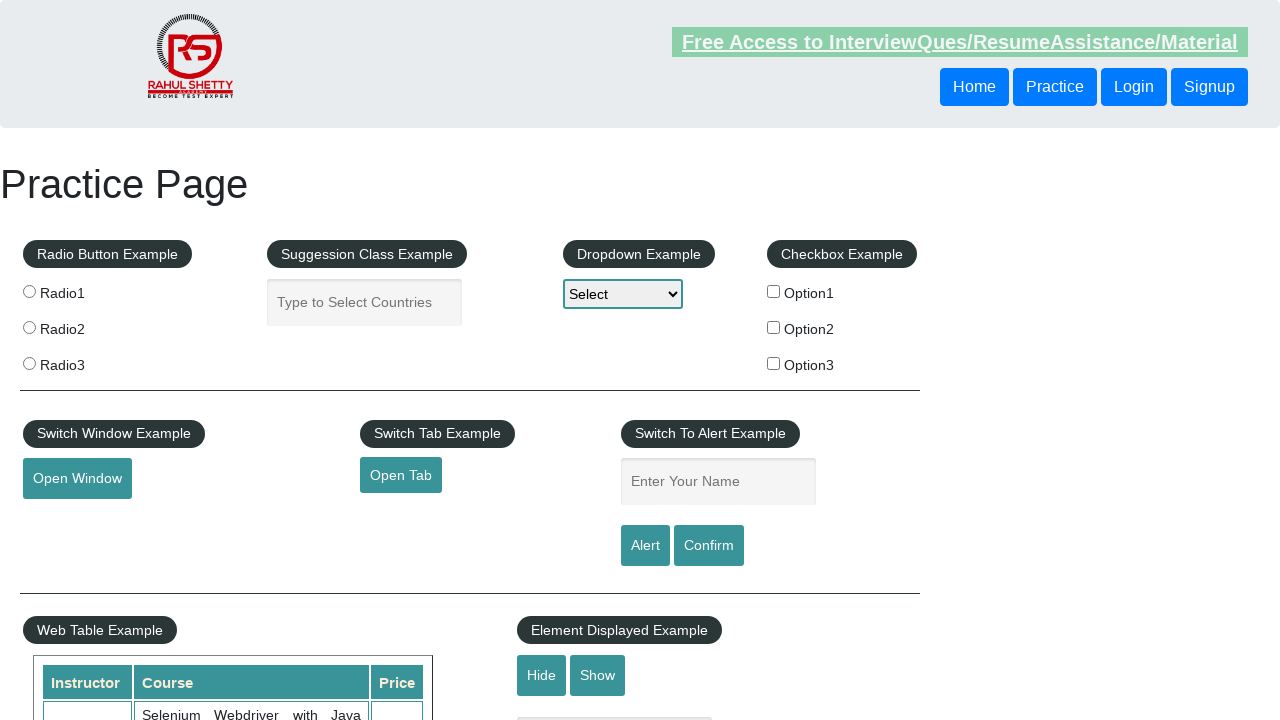

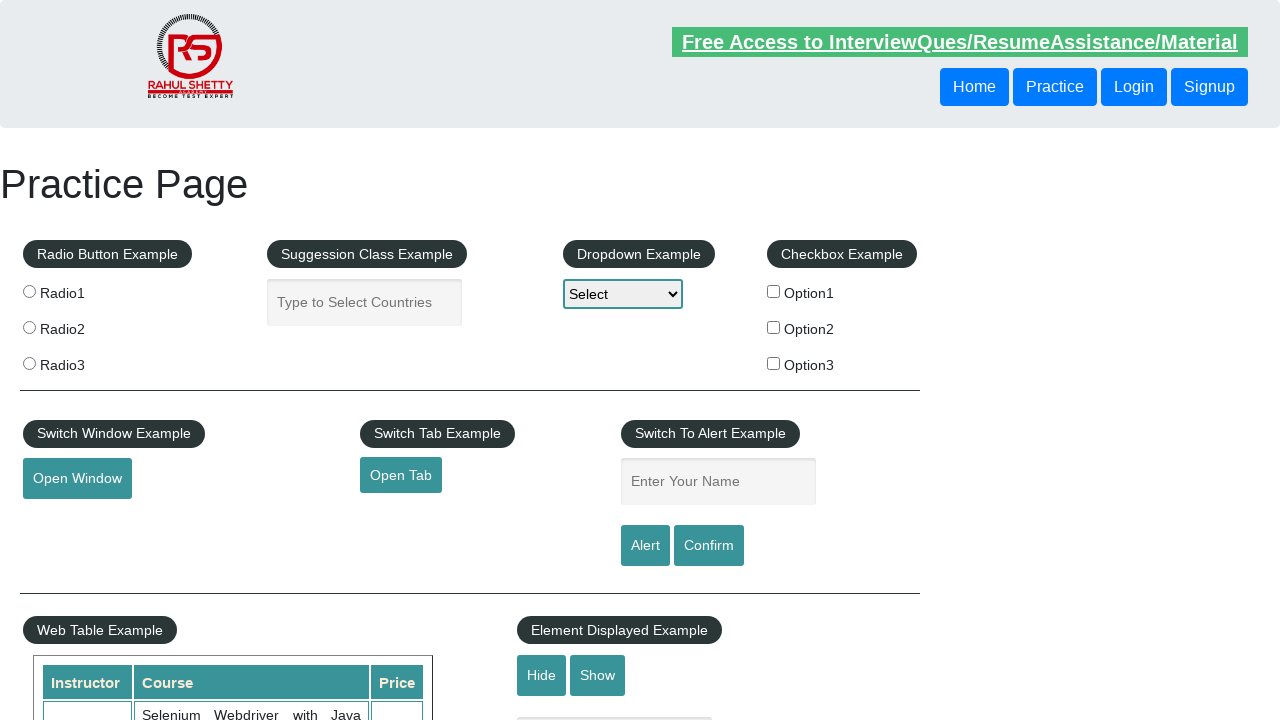